Tests checkbox functionality by navigating to the checkboxes page and checking the first checkbox, then verifying it is selected.

Starting URL: https://the-internet.herokuapp.com/

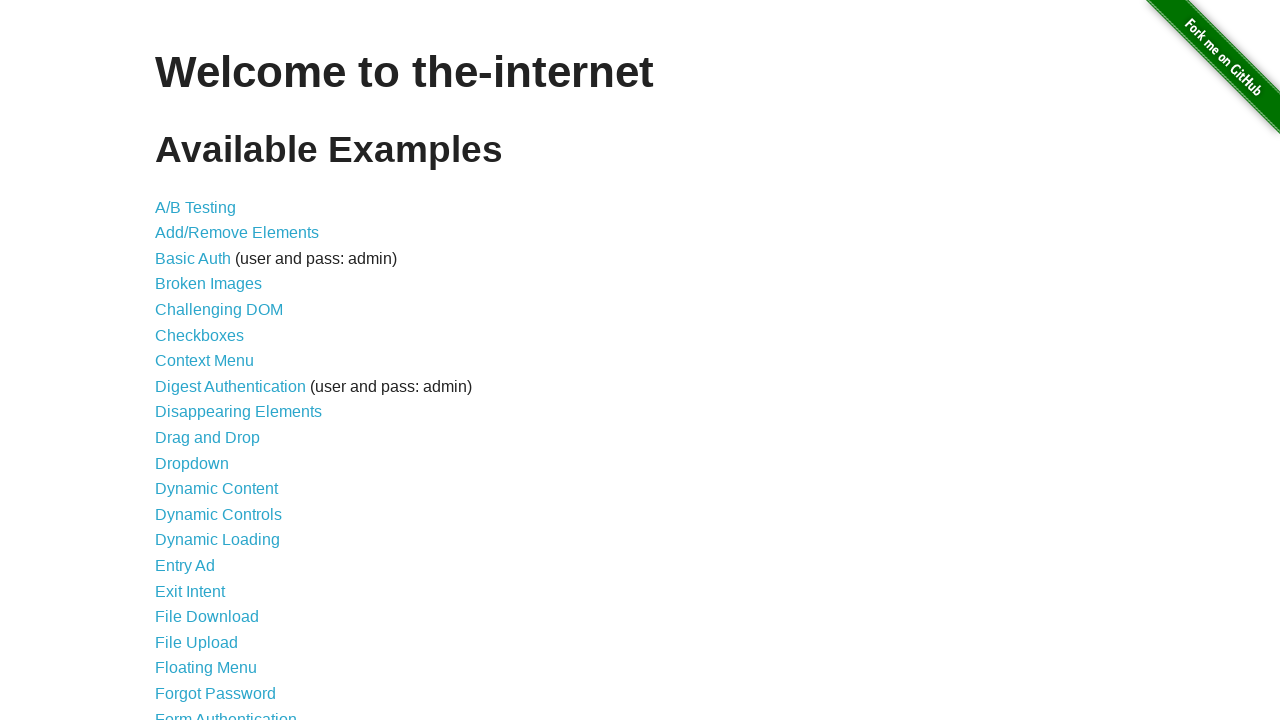

Clicked on Checkboxes link from home page at (200, 335) on a[href='/checkboxes']
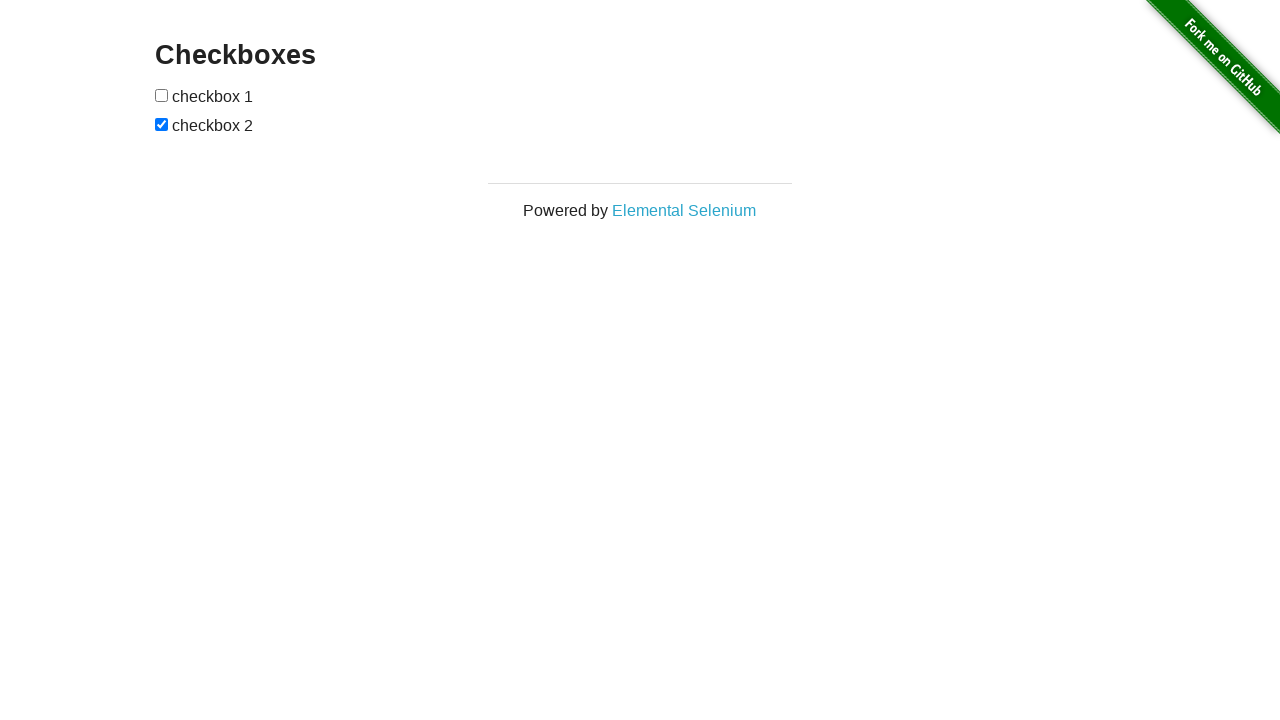

Checkboxes page loaded
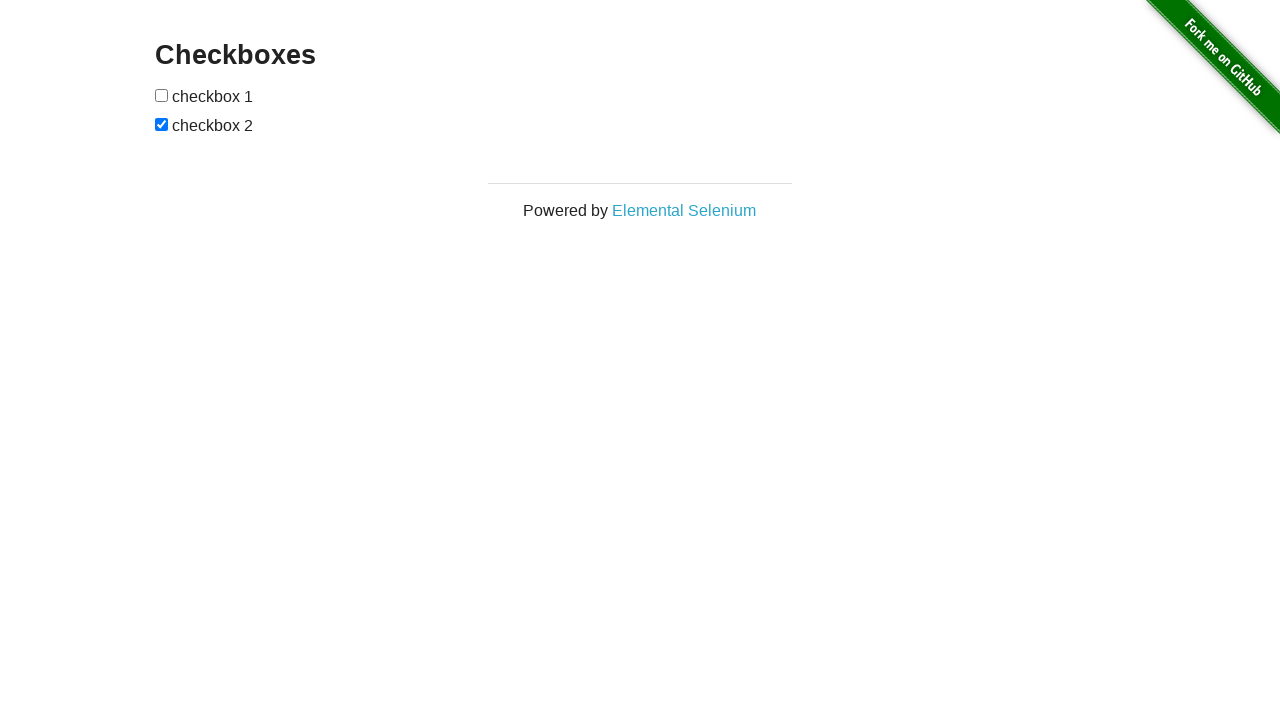

Located the first checkbox element
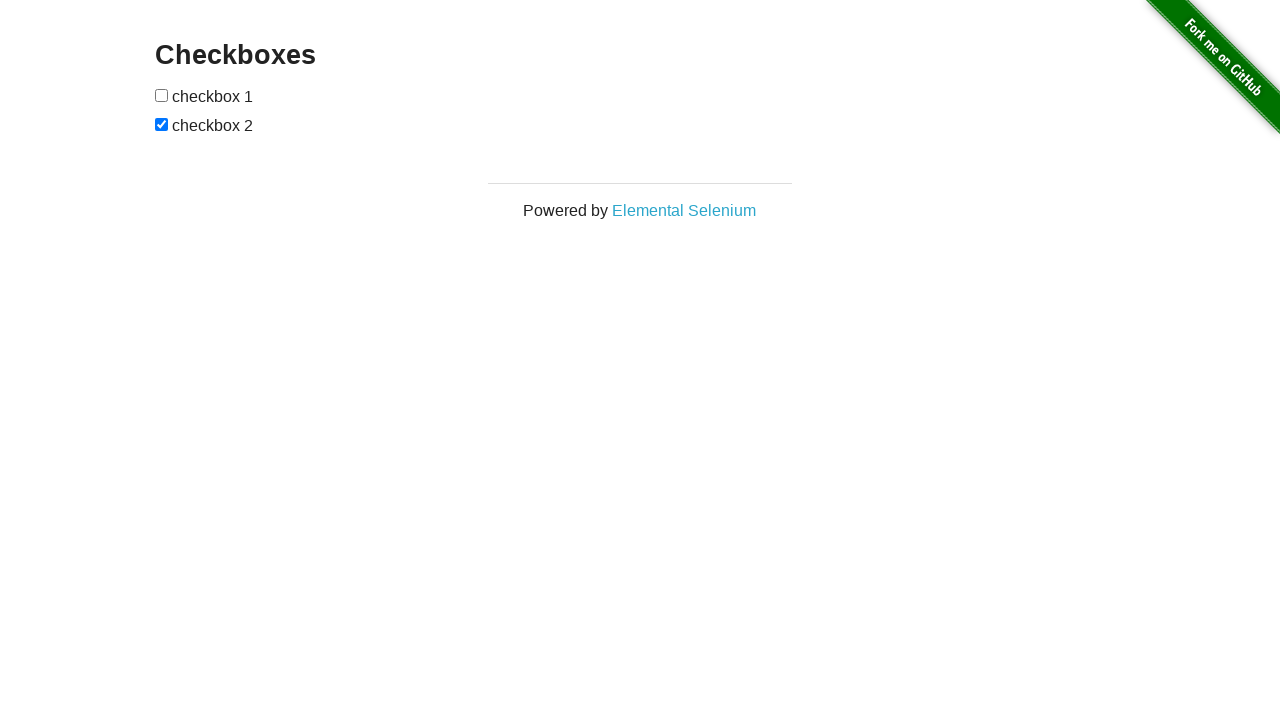

Clicked the first checkbox to check it at (162, 95) on input[type='checkbox'] >> nth=0
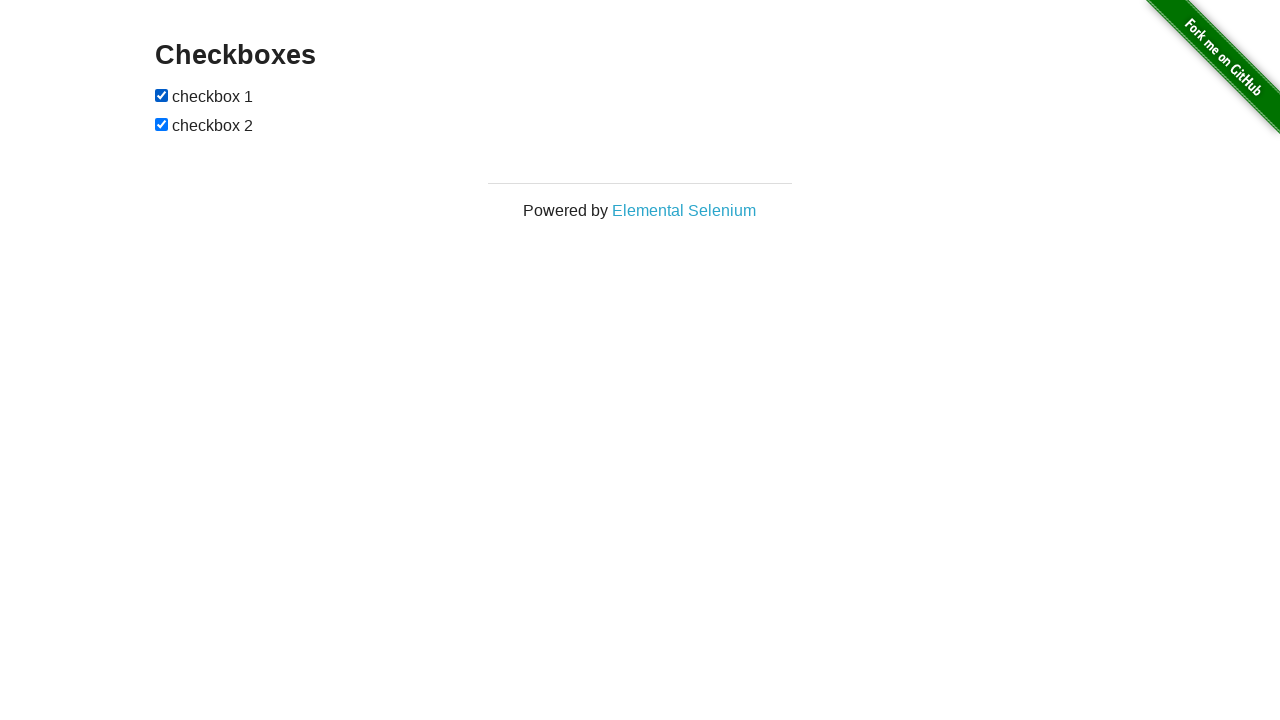

Verified that the first checkbox is checked
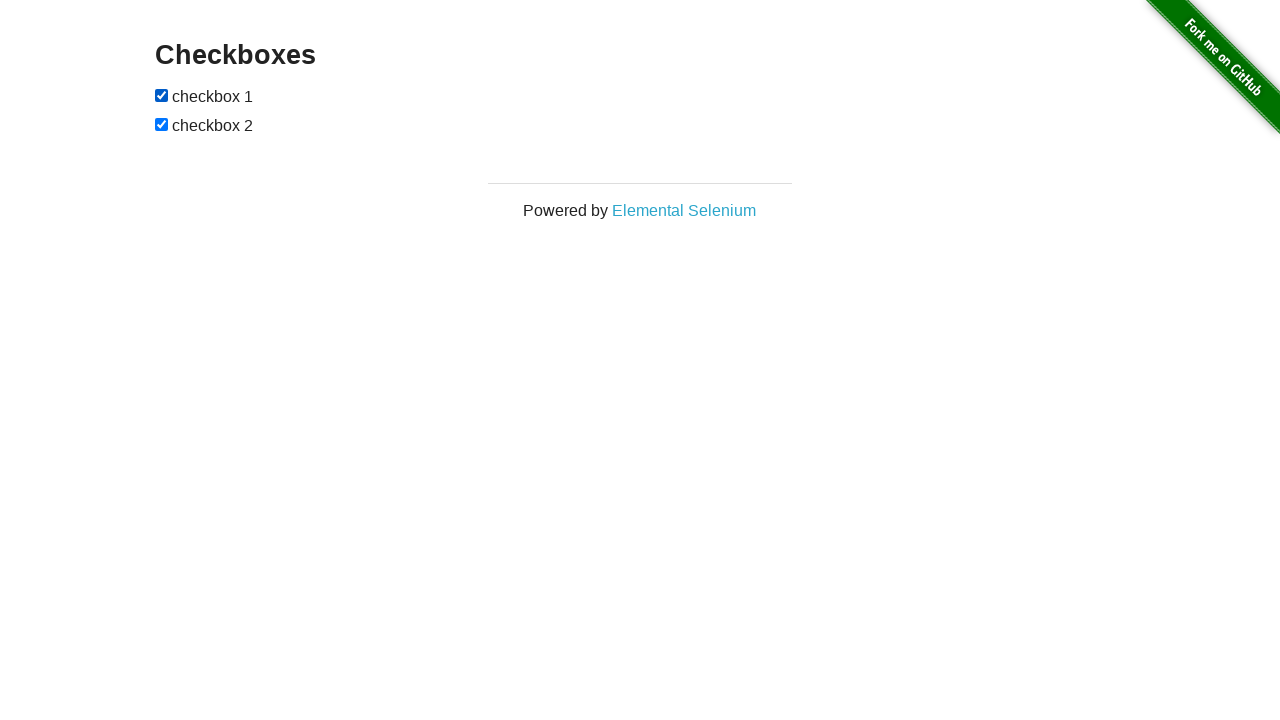

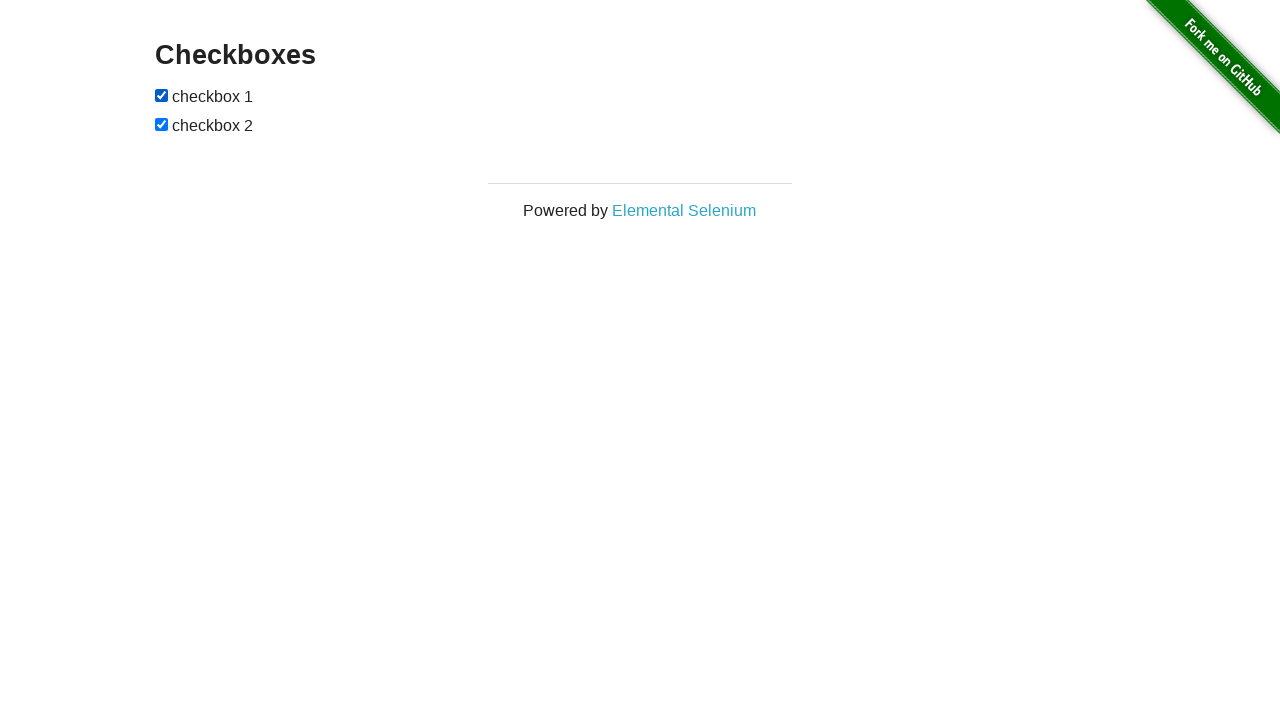